Tests alert handling by clicking a button that triggers an alert and accepting it.

Starting URL: https://formy-project.herokuapp.com/switch-window

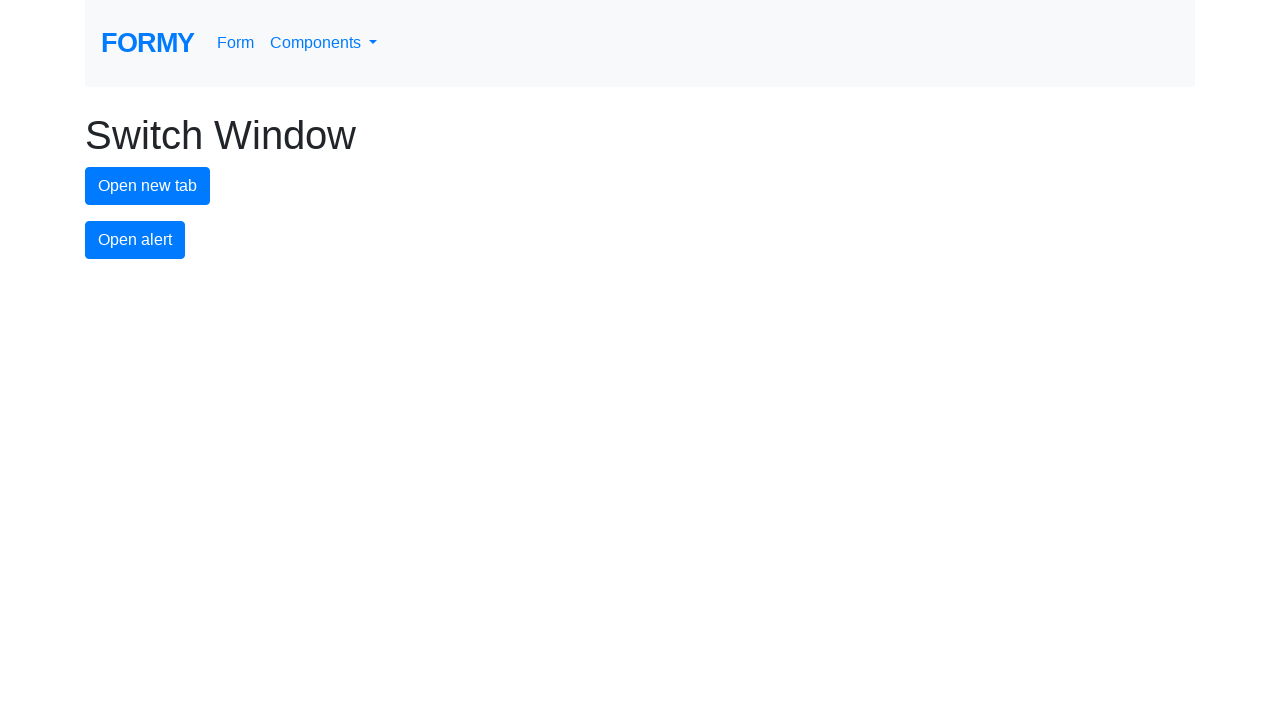

Set up dialog handler to accept all alerts
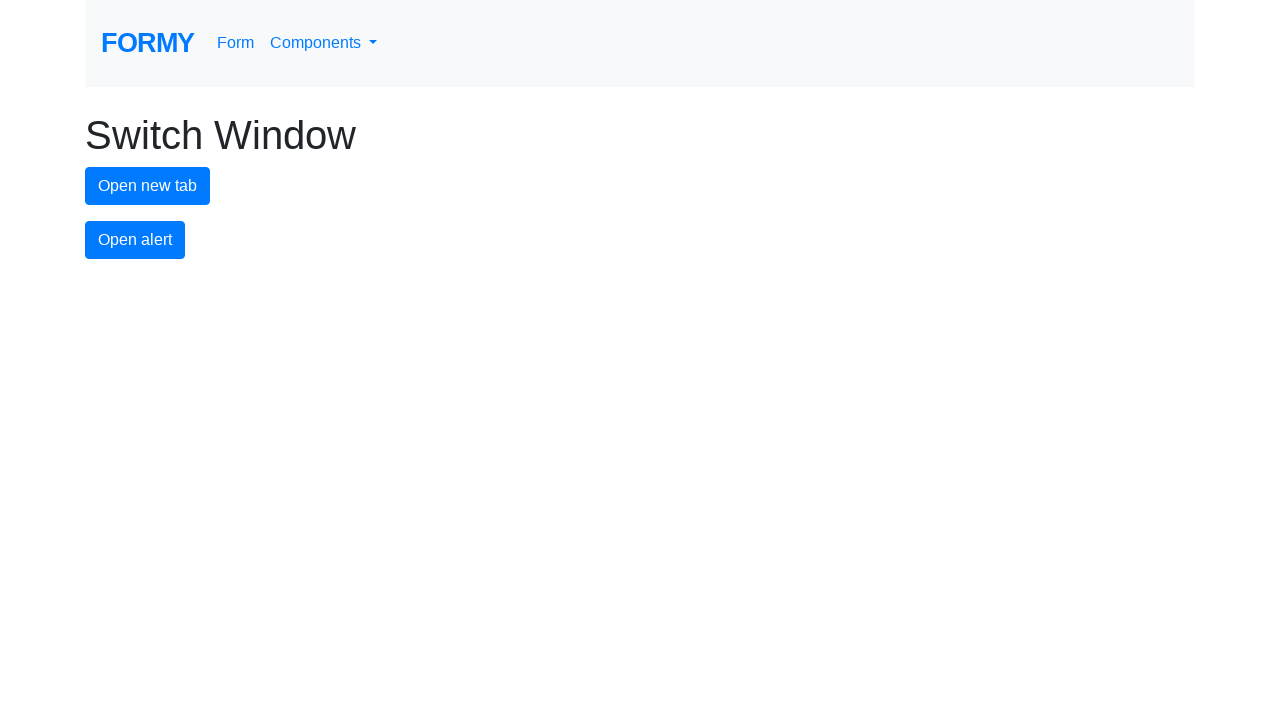

Clicked alert button to trigger alert at (135, 240) on #alert-button
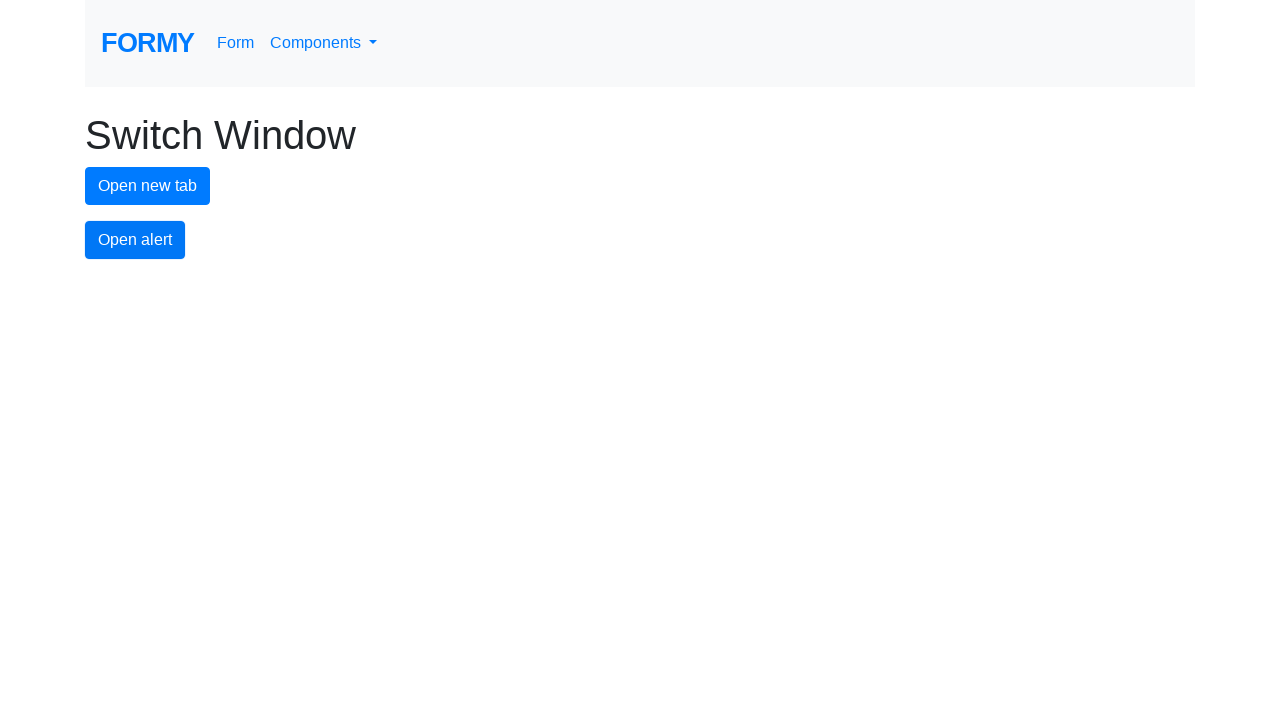

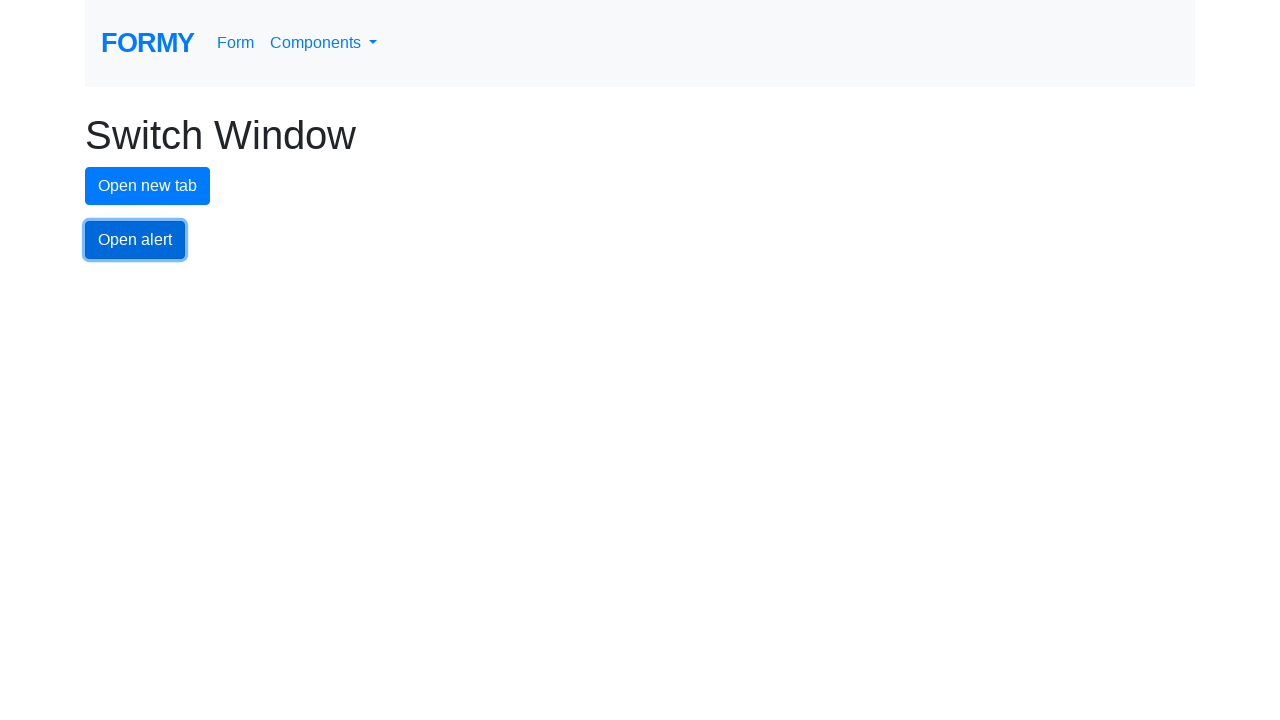